Tests ReactJS Semantic UI dropdown by selecting friend names and verifying the selected values are displayed correctly

Starting URL: https://react.semantic-ui.com/maximize/dropdown-example-selection/

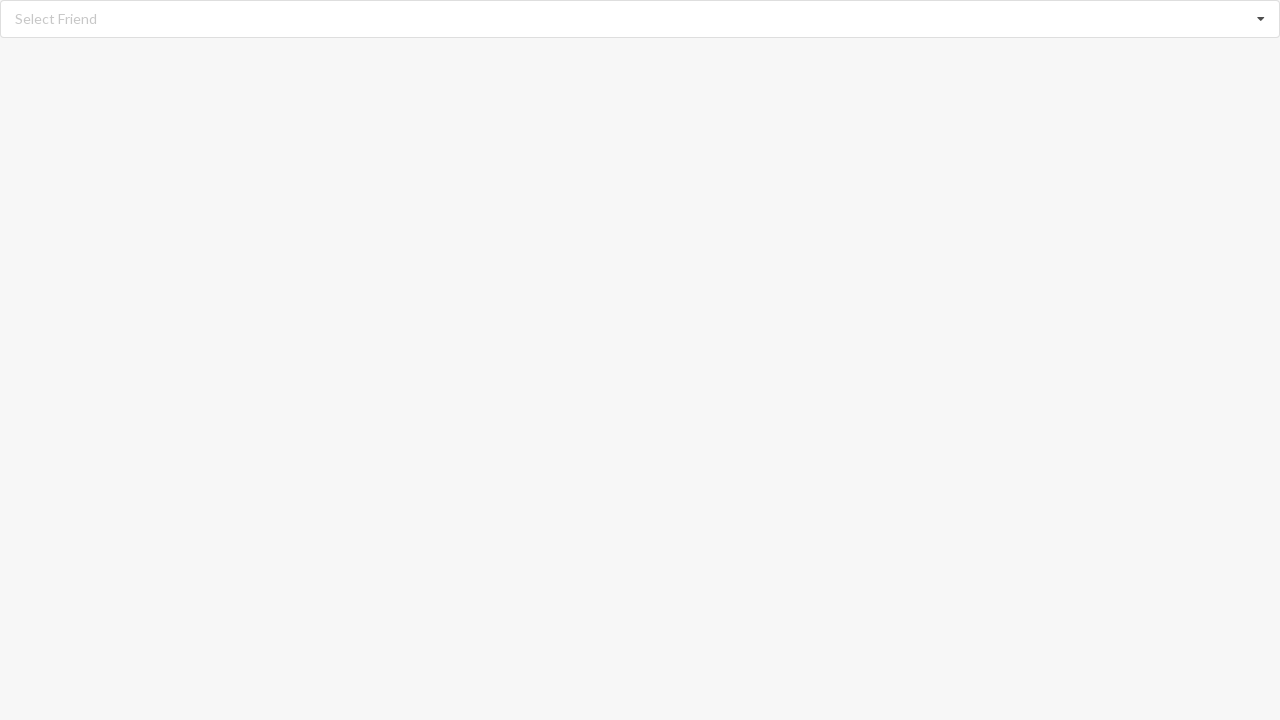

Clicked dropdown icon to open dropdown menu at (1261, 19) on i.dropdown.icon
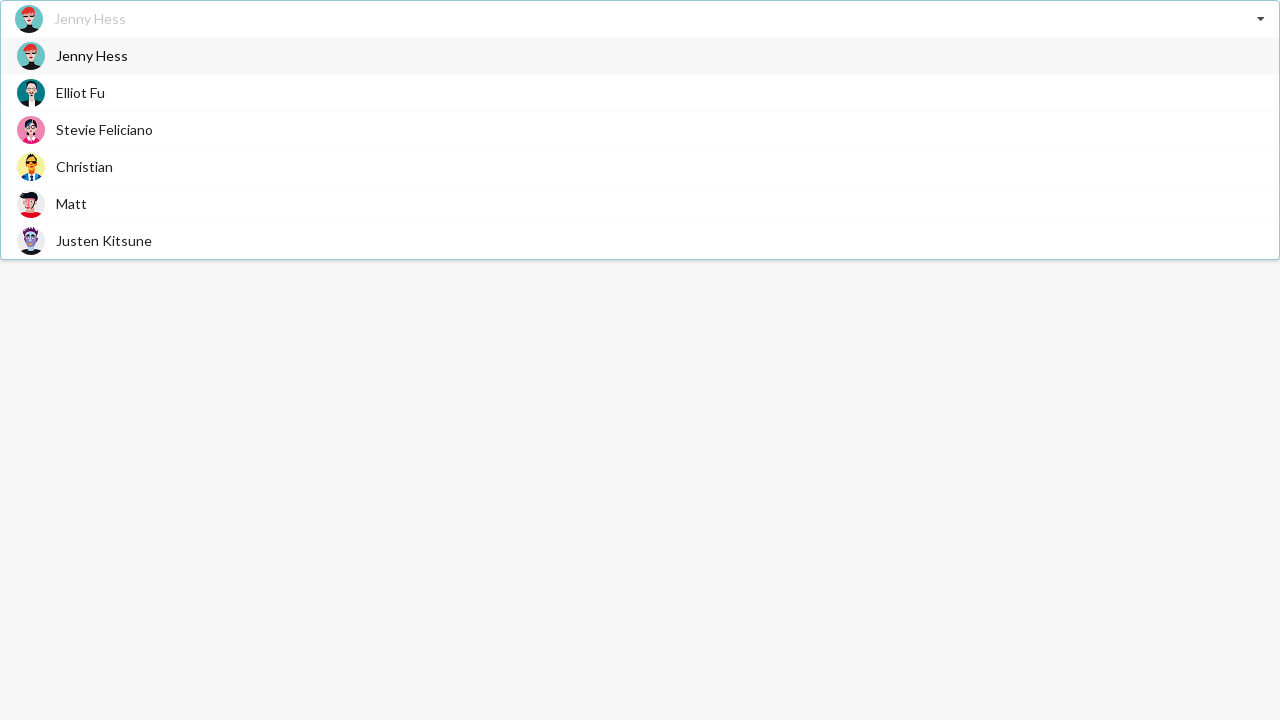

Dropdown menu items loaded
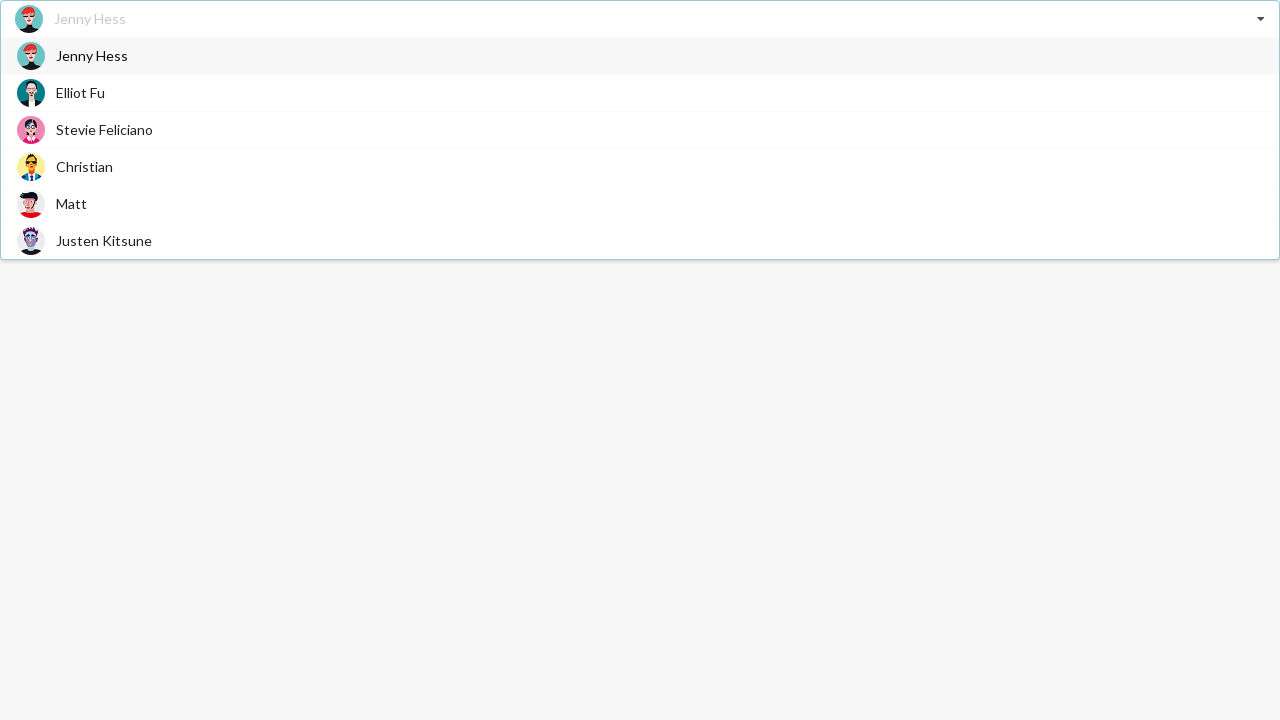

Selected 'Stevie Feliciano' from dropdown at (104, 130) on div.item > span.text:has-text('Stevie Feliciano')
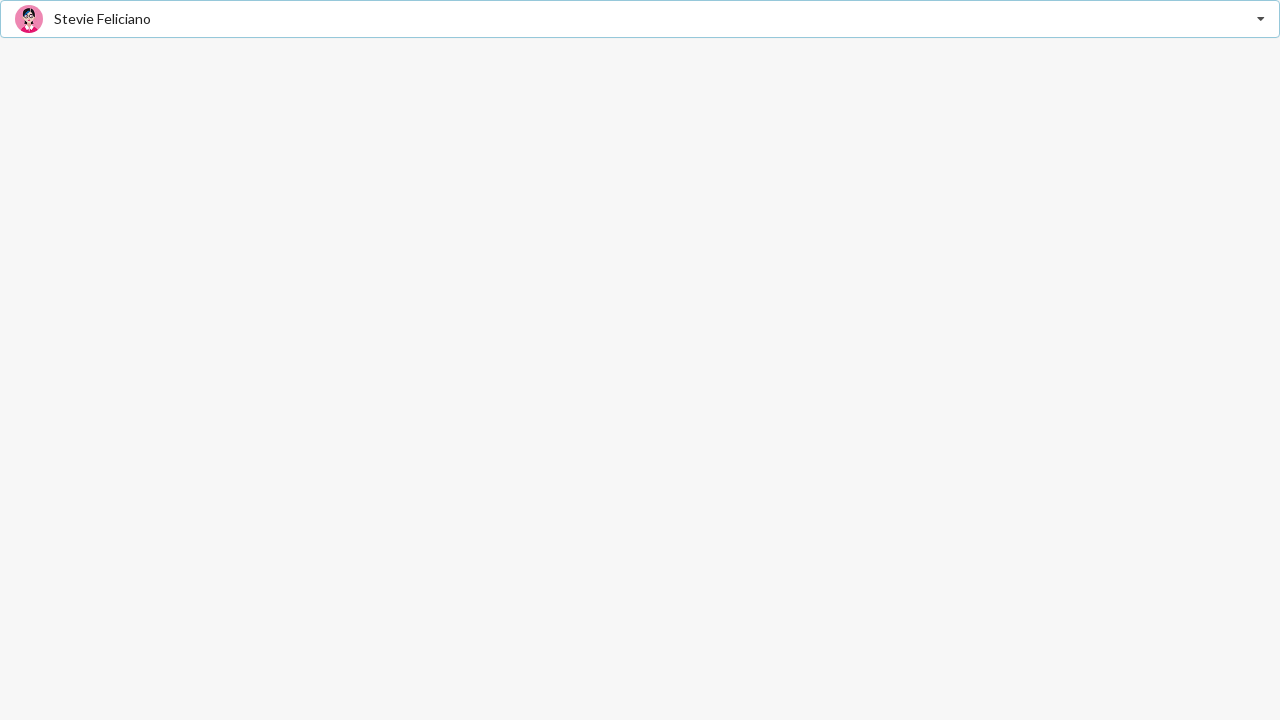

Verified 'Stevie Feliciano' is displayed as selected value
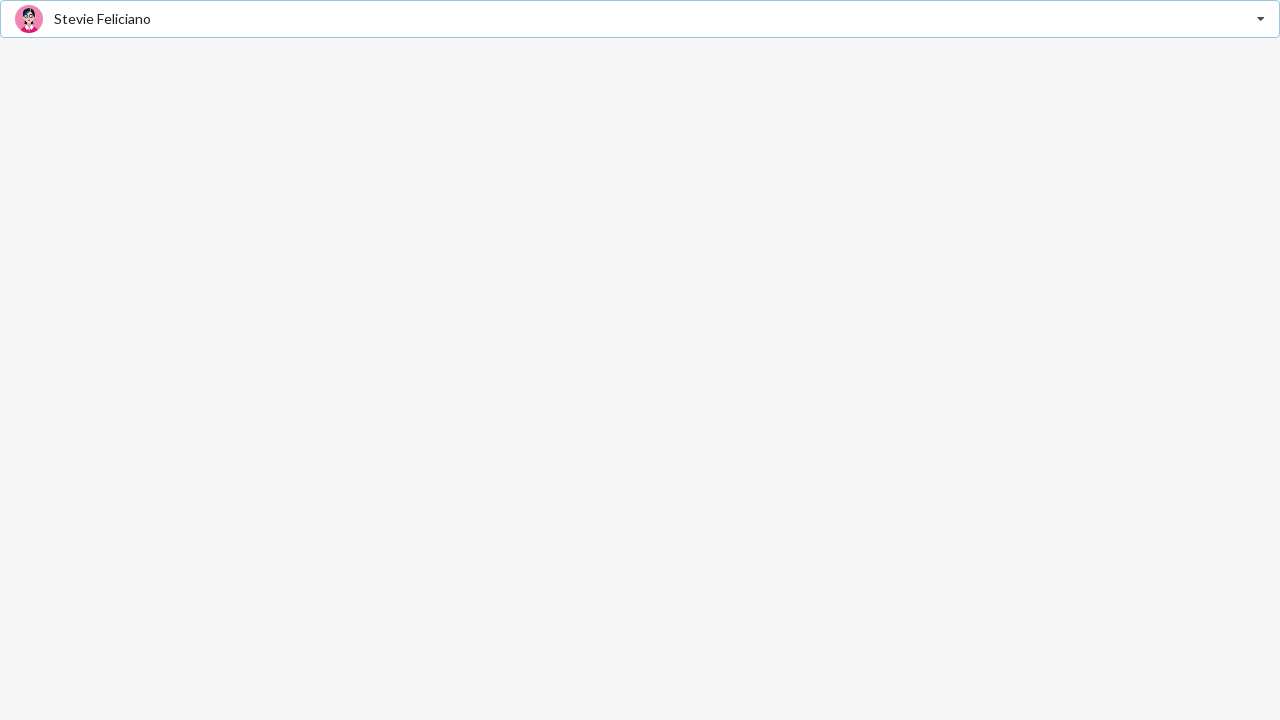

Clicked dropdown icon to open dropdown menu at (1261, 19) on i.dropdown.icon
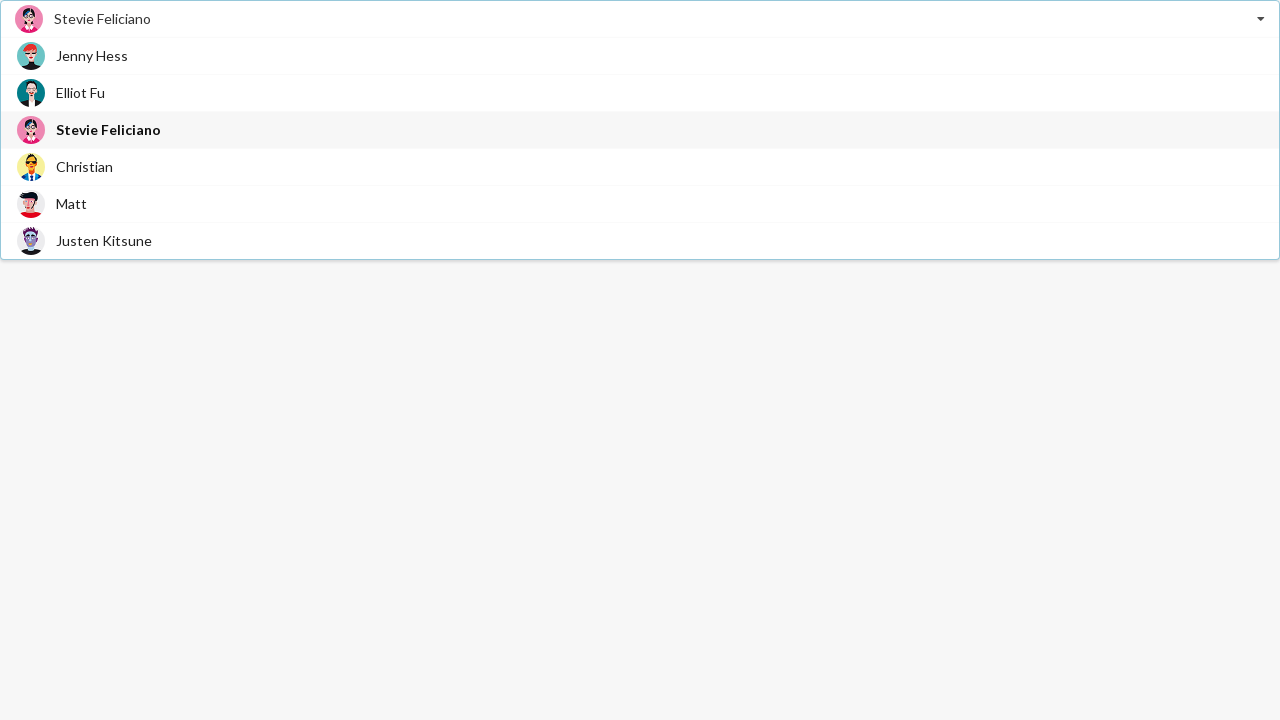

Dropdown menu items loaded
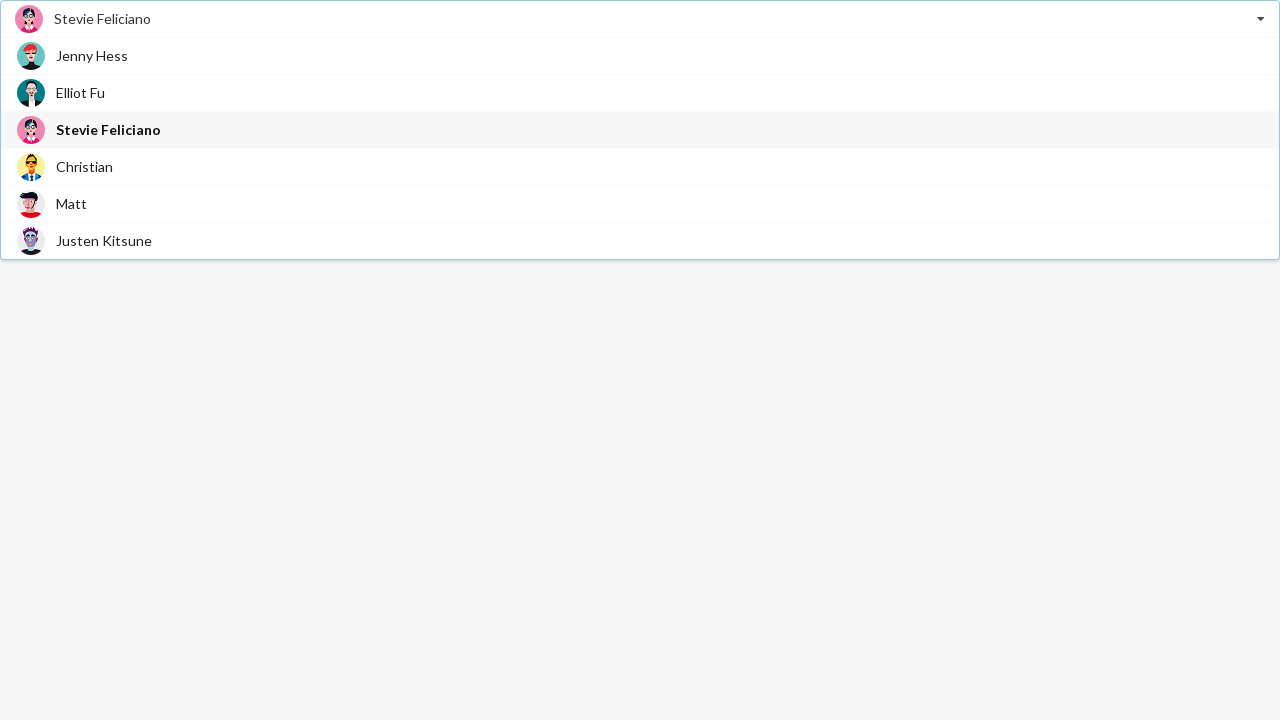

Selected 'Justen Kitsune' from dropdown at (104, 240) on div.item > span.text:has-text('Justen Kitsune')
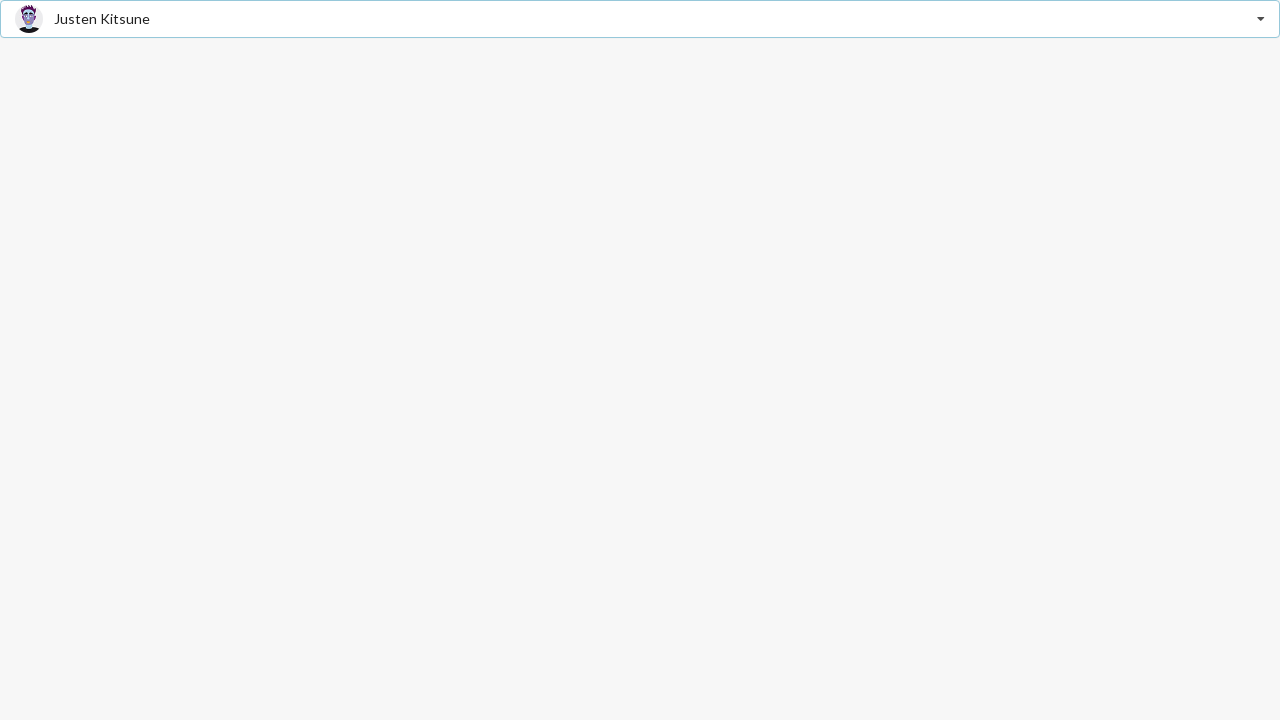

Verified 'Justen Kitsune' is displayed as selected value
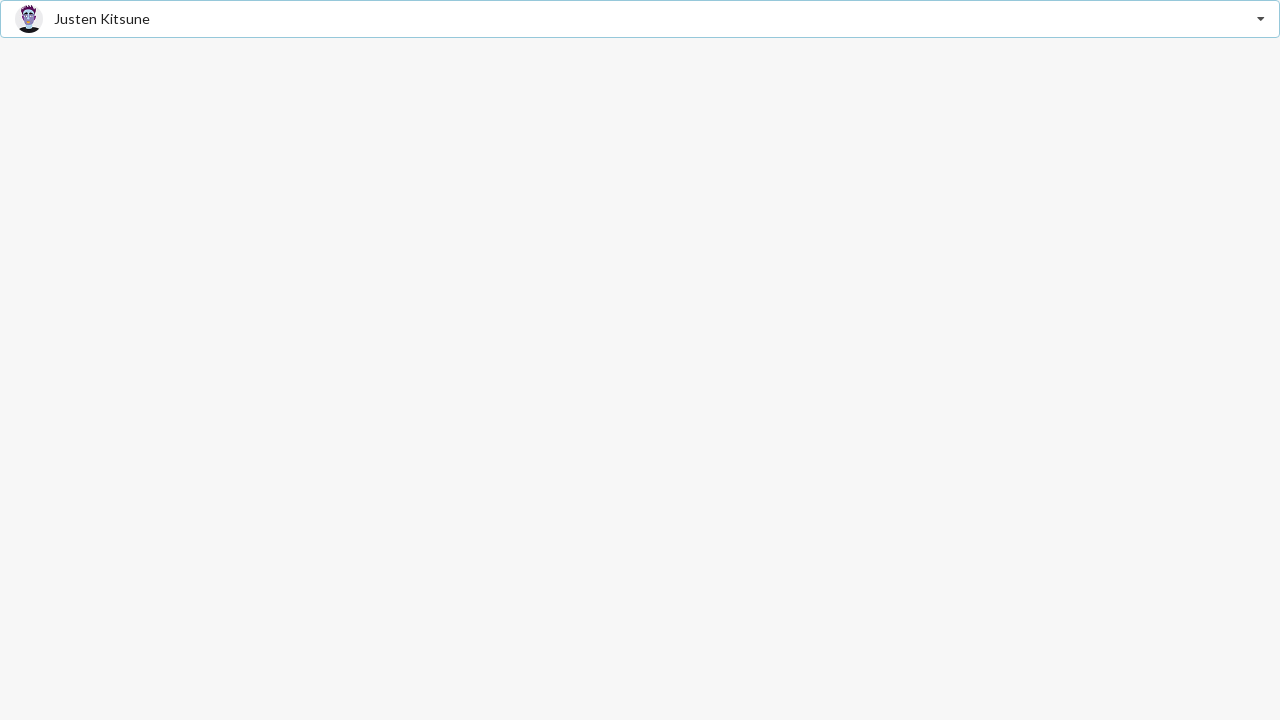

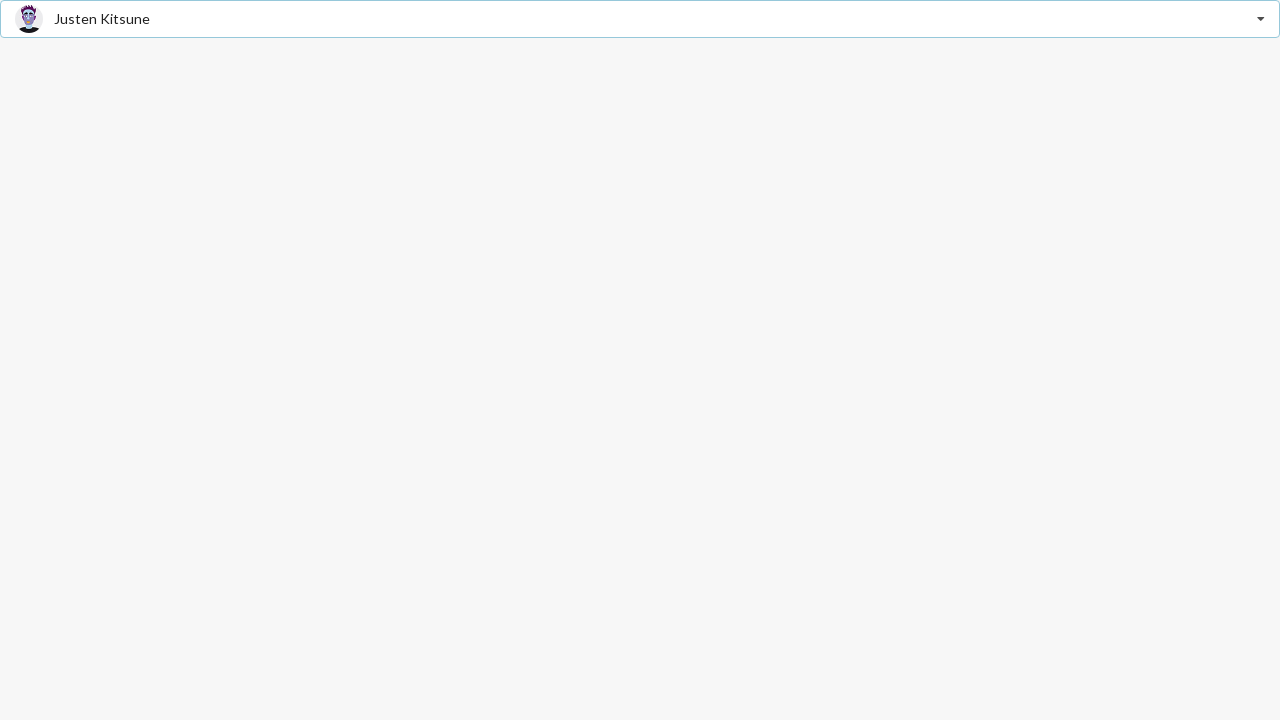